Tests that the error message contains specific punctuation and keywords when submitting an empty form

Starting URL: http://www.99-bottles-of-beer.net/submitnewlanguage.html

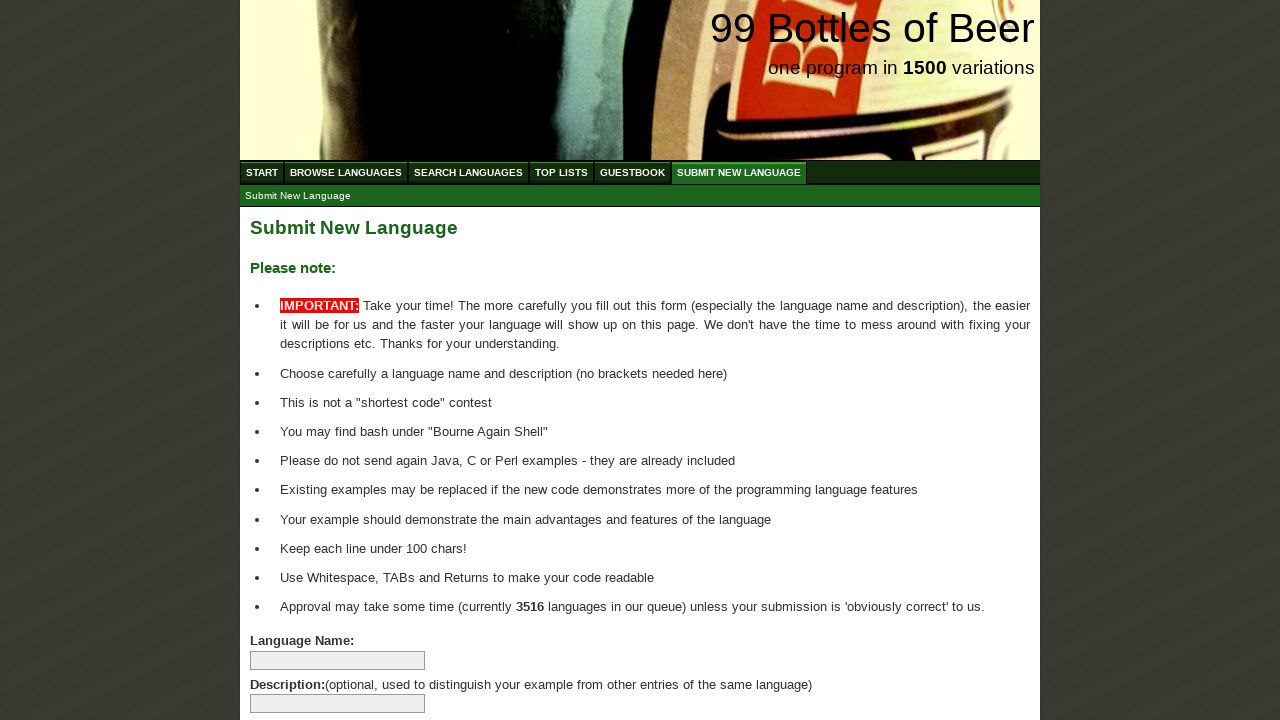

Navigated to the submit new language form page
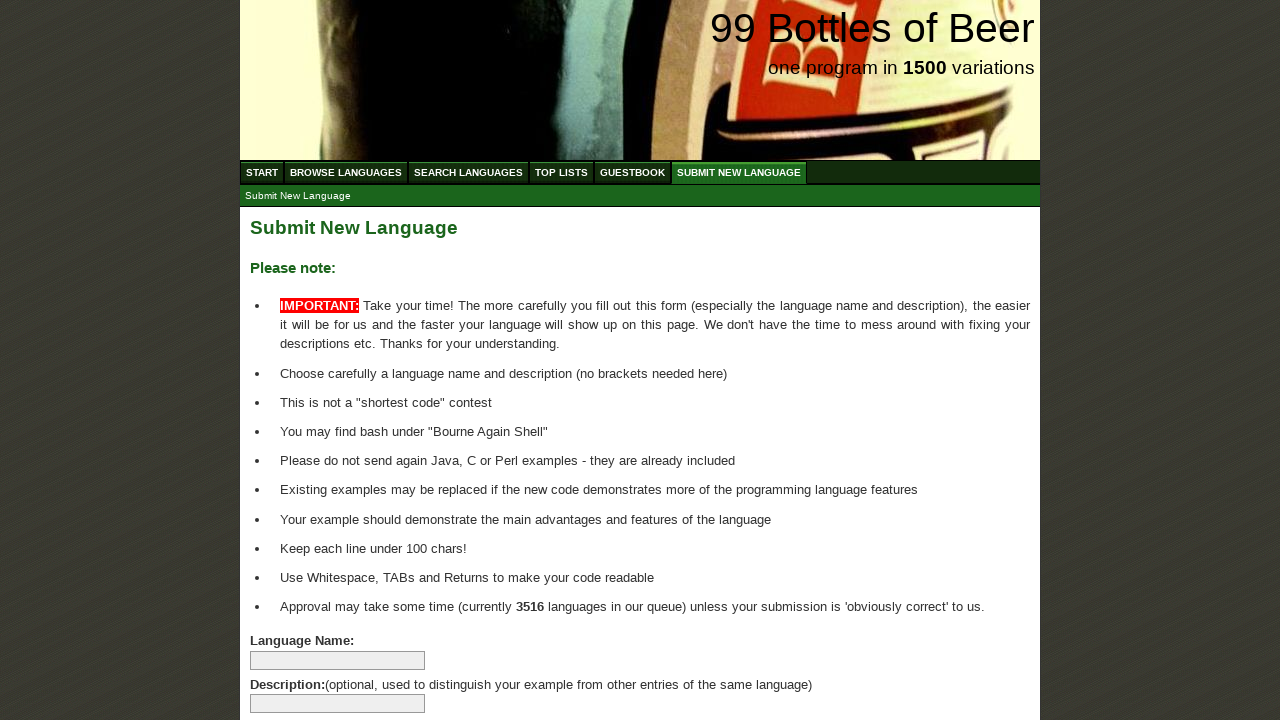

Clicked submit button without filling any form fields at (294, 665) on xpath=//html/body/div/div[3]/form/p/input[8]
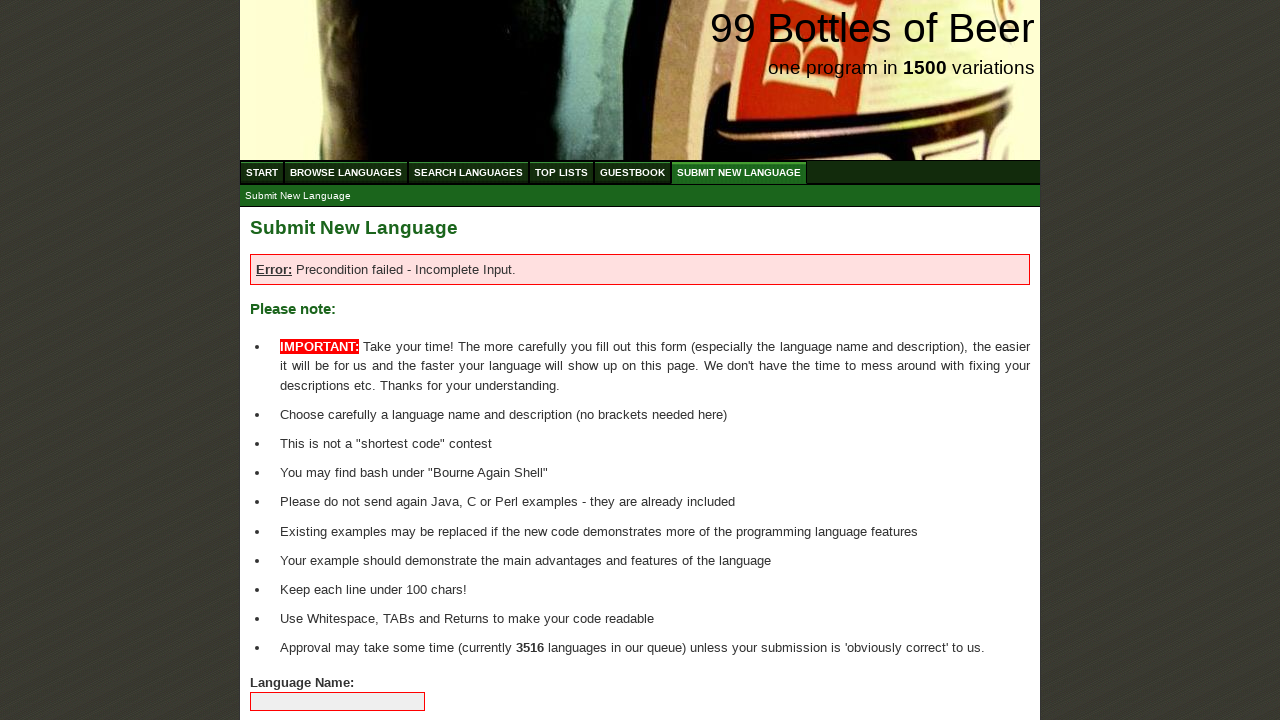

Error message header element loaded
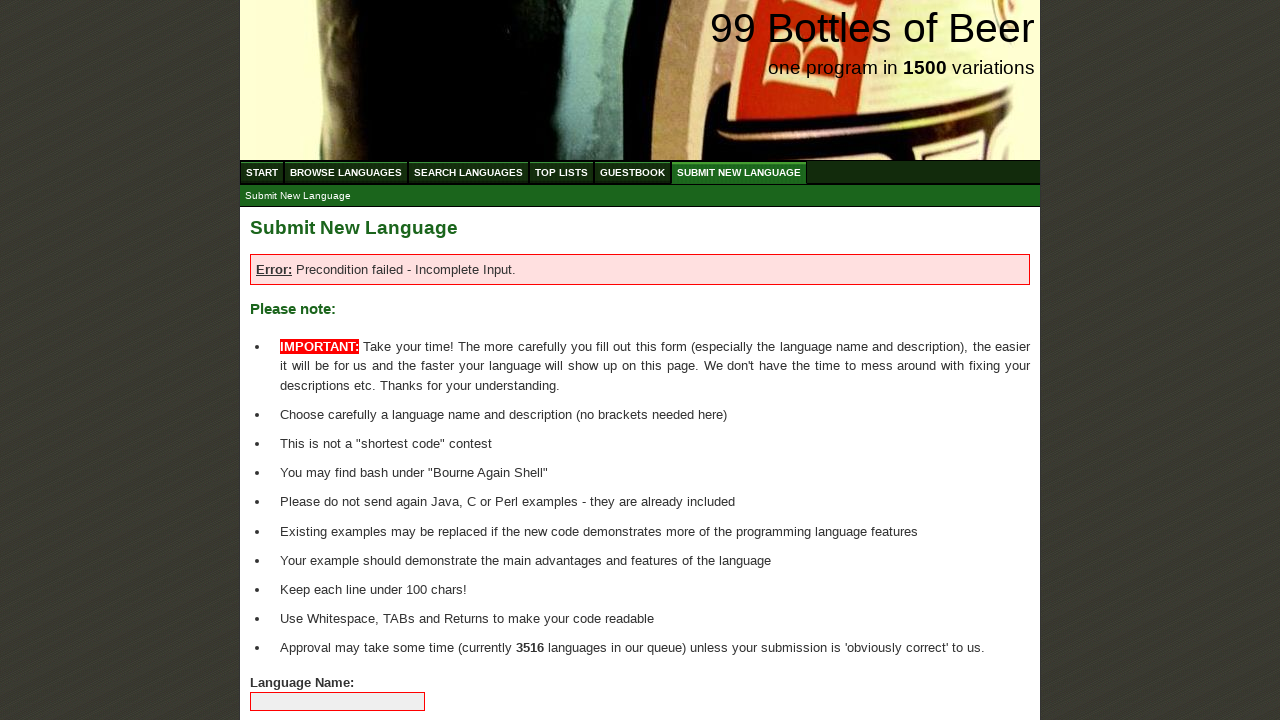

Retrieved error message text content
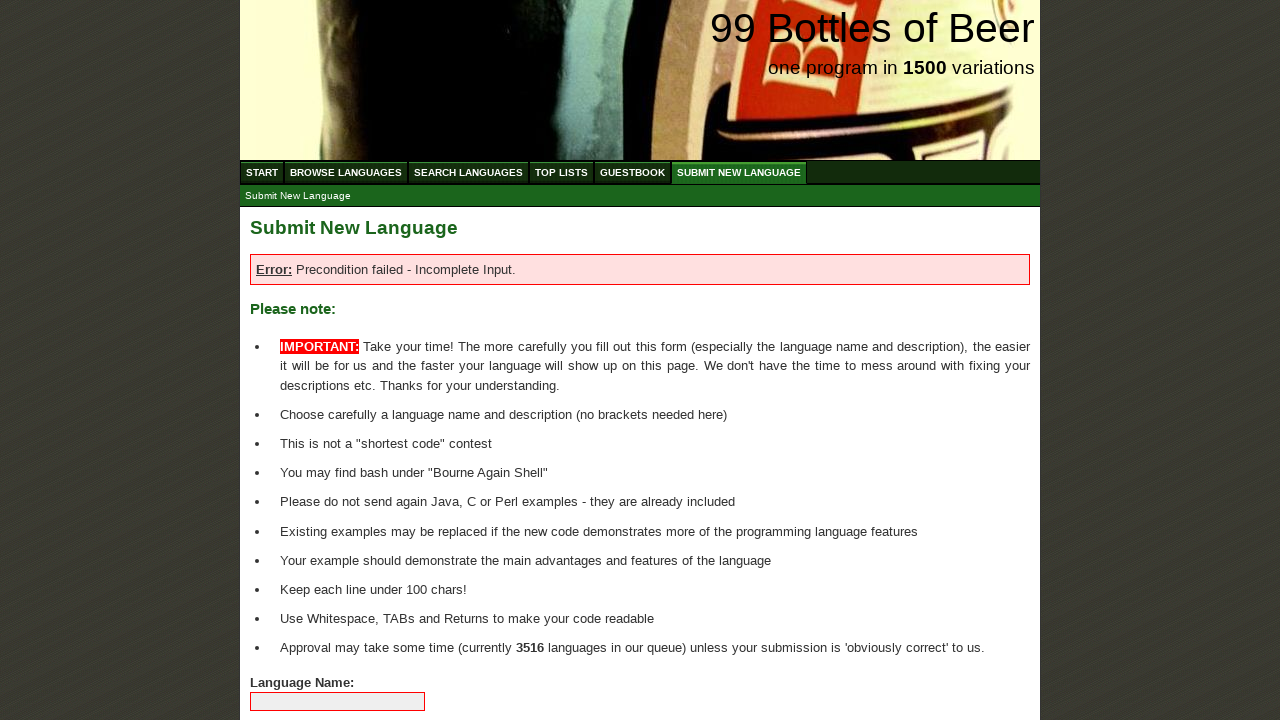

Verified error message contains required punctuation: colon, hyphen, and period
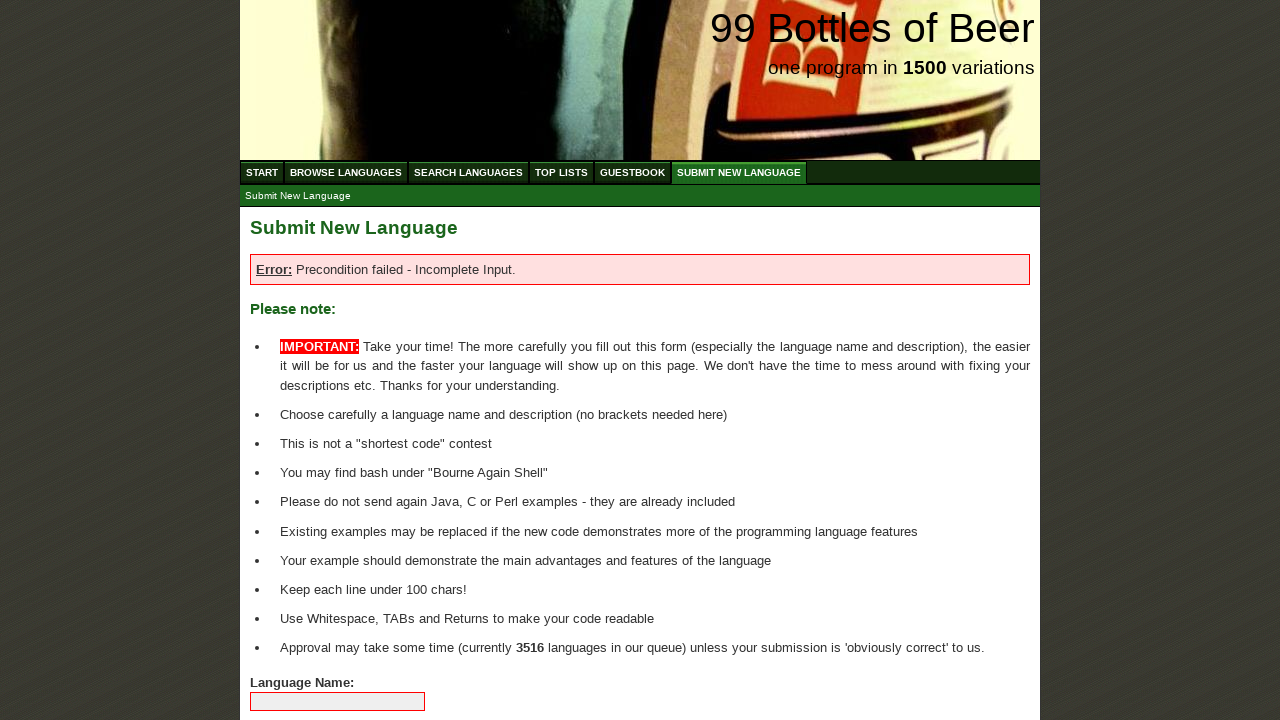

Verified error message contains all required keywords: Error, Precondition, Incomplete, Input, failed
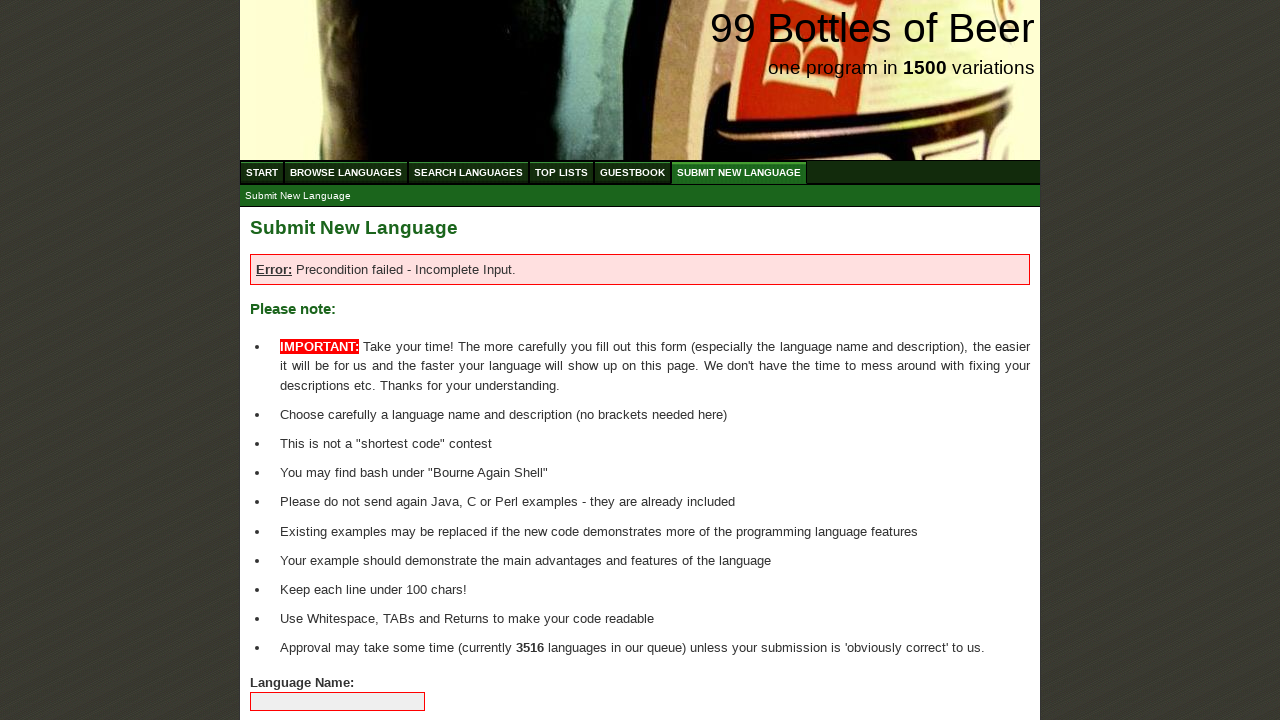

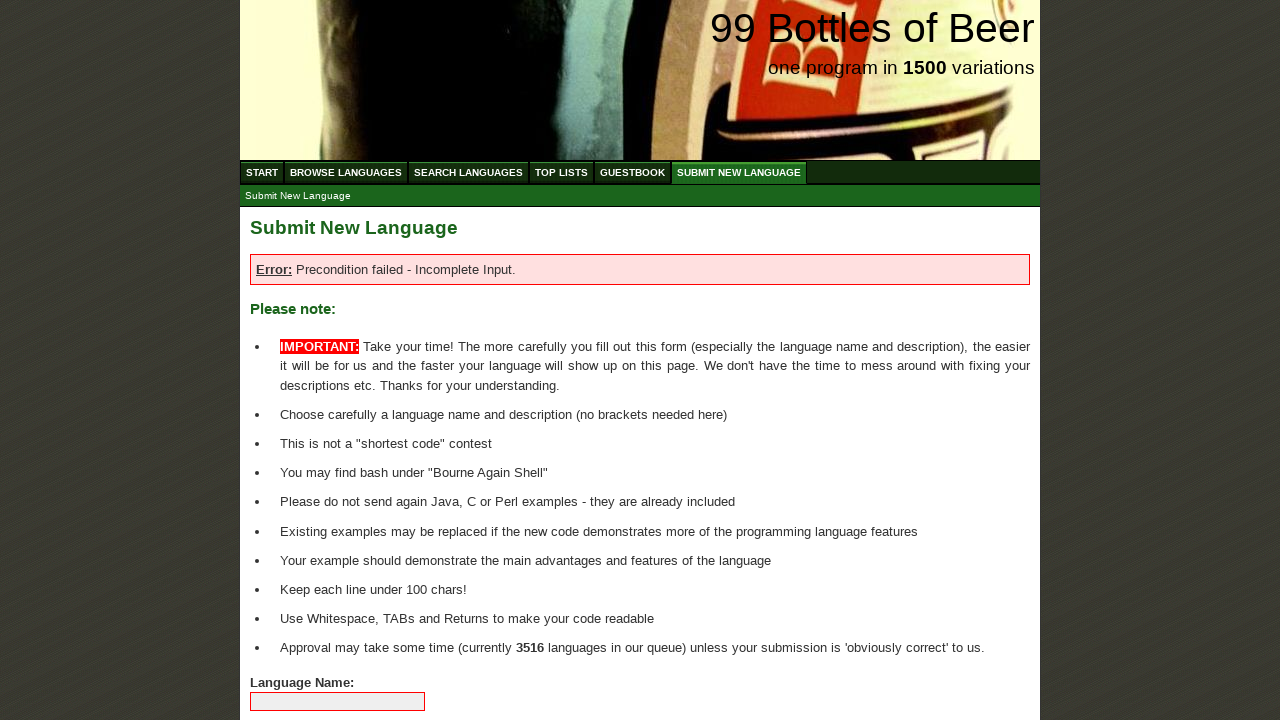